Tests frame navigation and interaction by switching between multiple frames, clicking buttons within frames, and handling nested frames

Starting URL: https://www.leafground.com/frame.xhtml

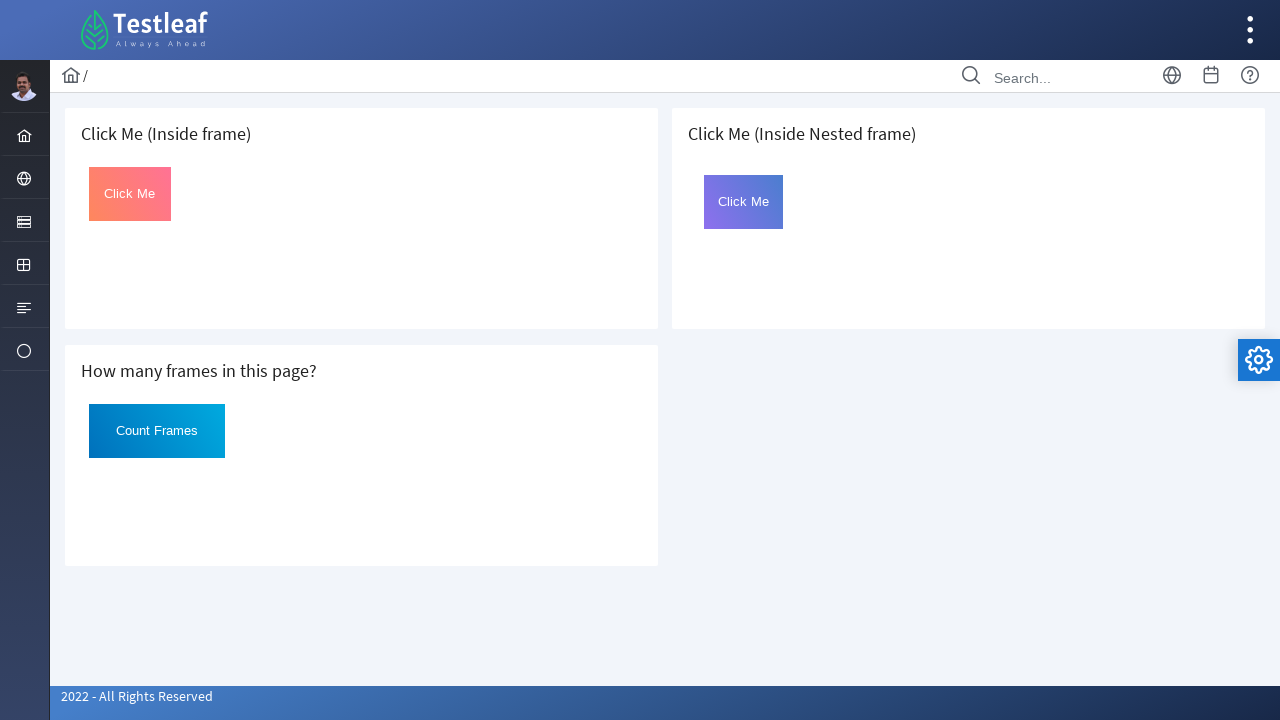

Located first iframe on page
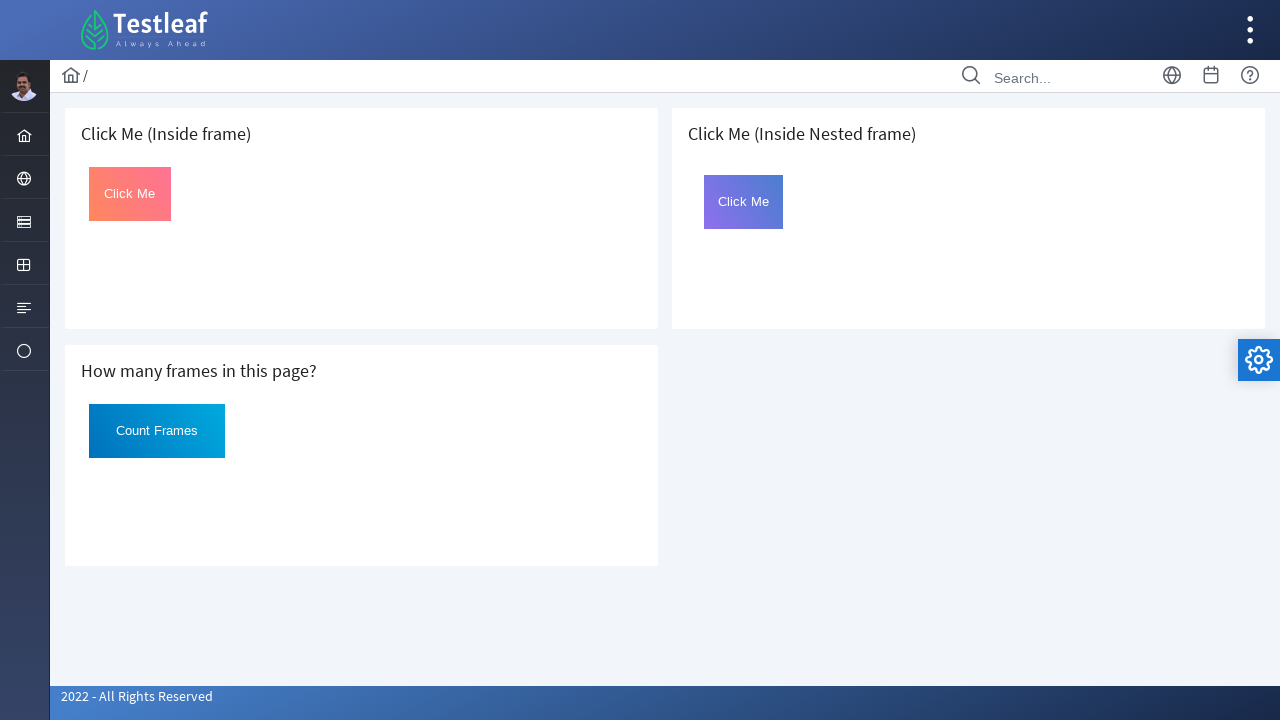

Clicked button with id 'Click' in first frame at (130, 194) on iframe >> nth=0 >> internal:control=enter-frame >> #Click
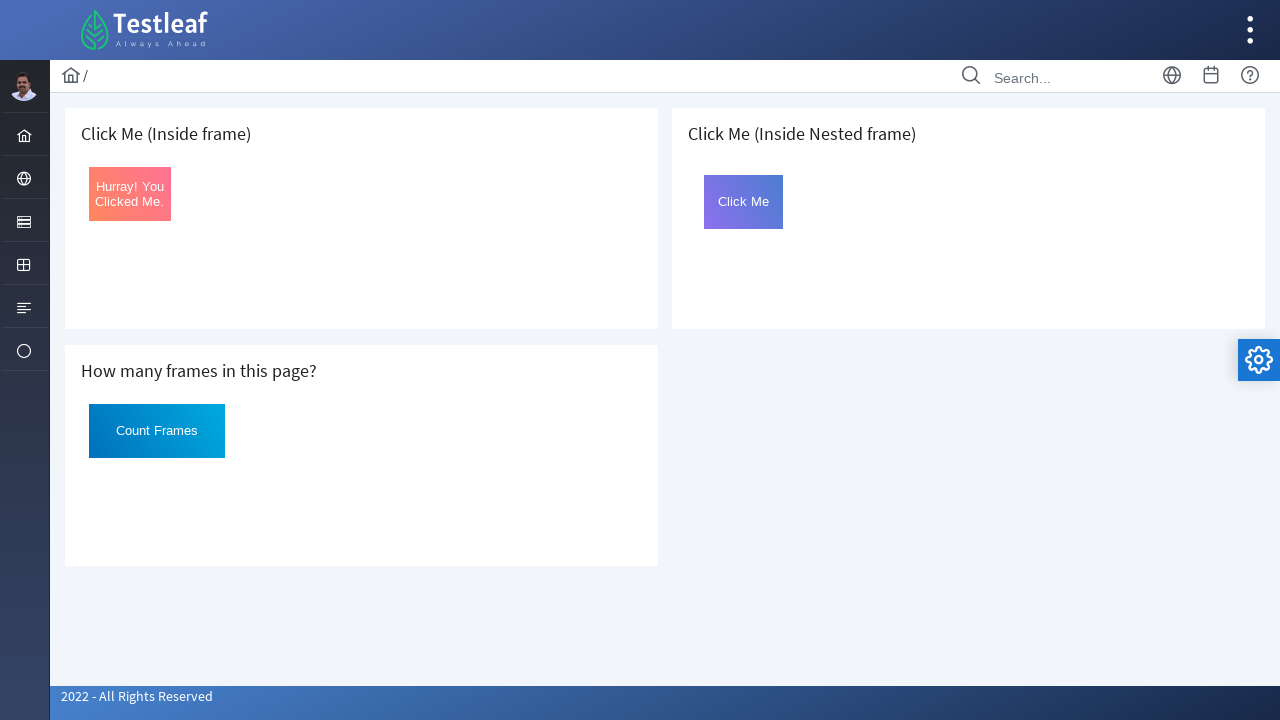

Located third iframe on page
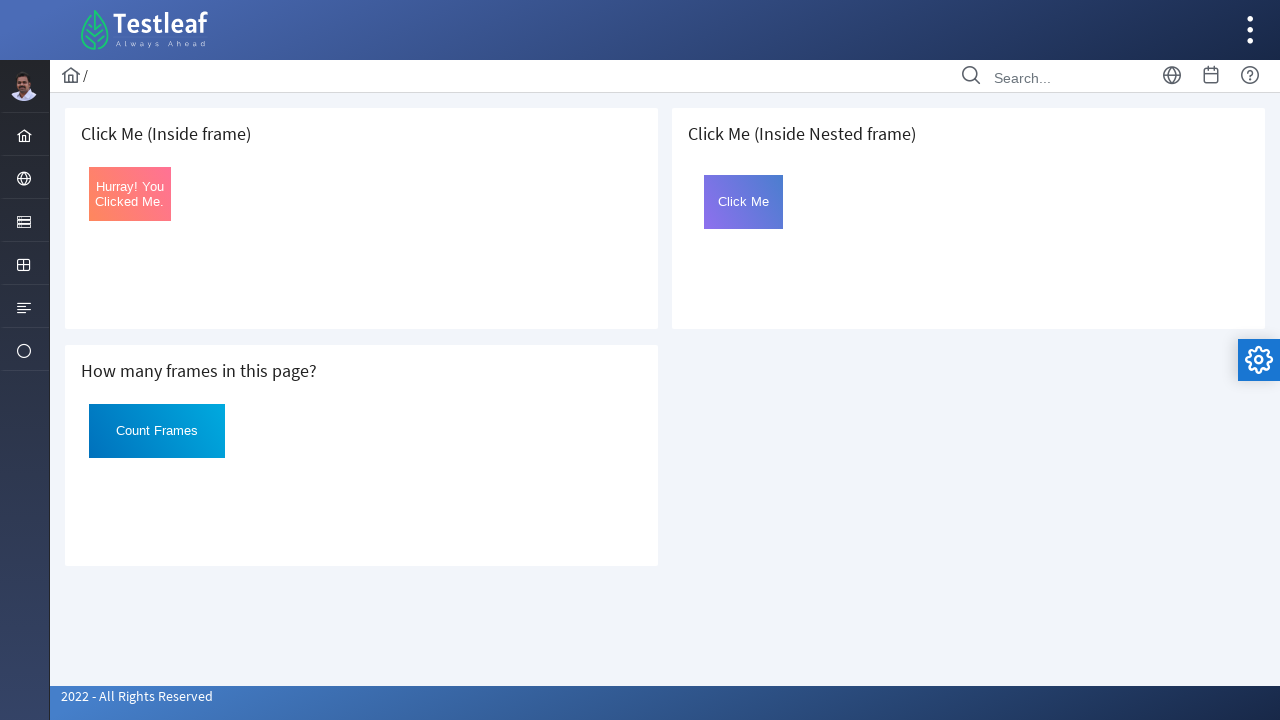

Located nested iframe with id 'frame2' inside third frame
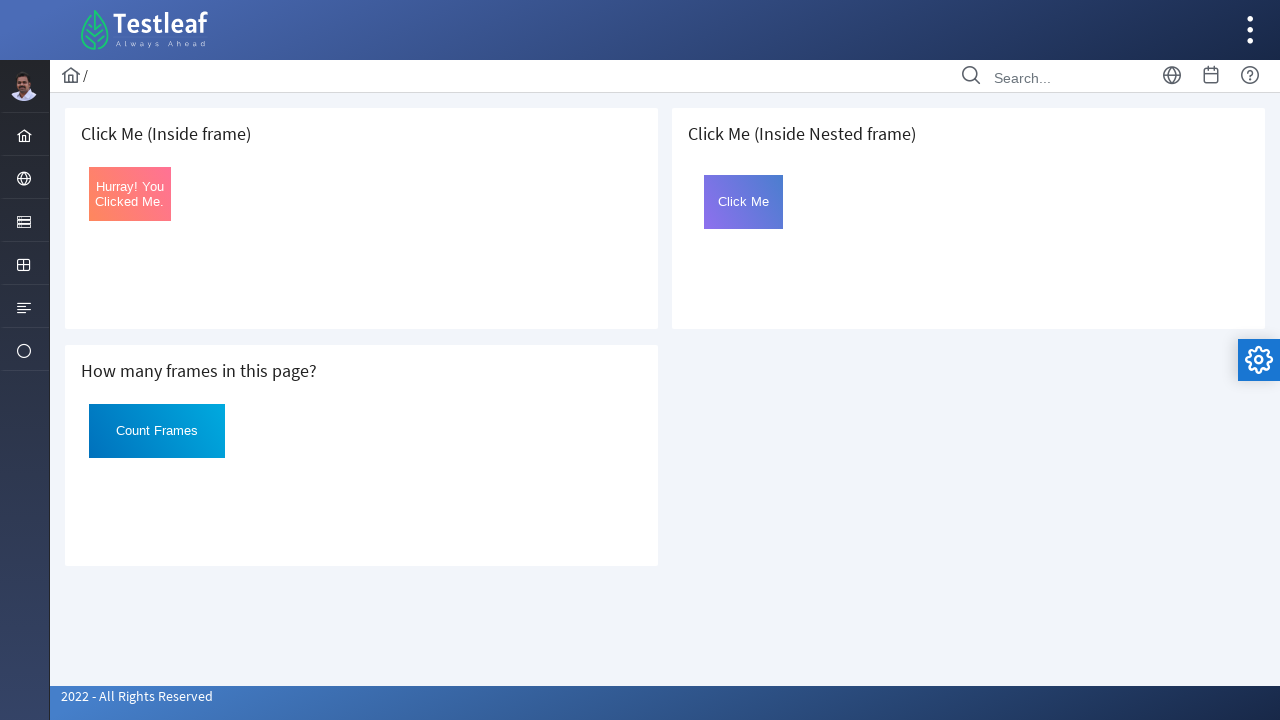

Clicked button with id 'Click' in nested frame at (744, 202) on iframe >> nth=2 >> internal:control=enter-frame >> iframe[id='frame2'] >> intern
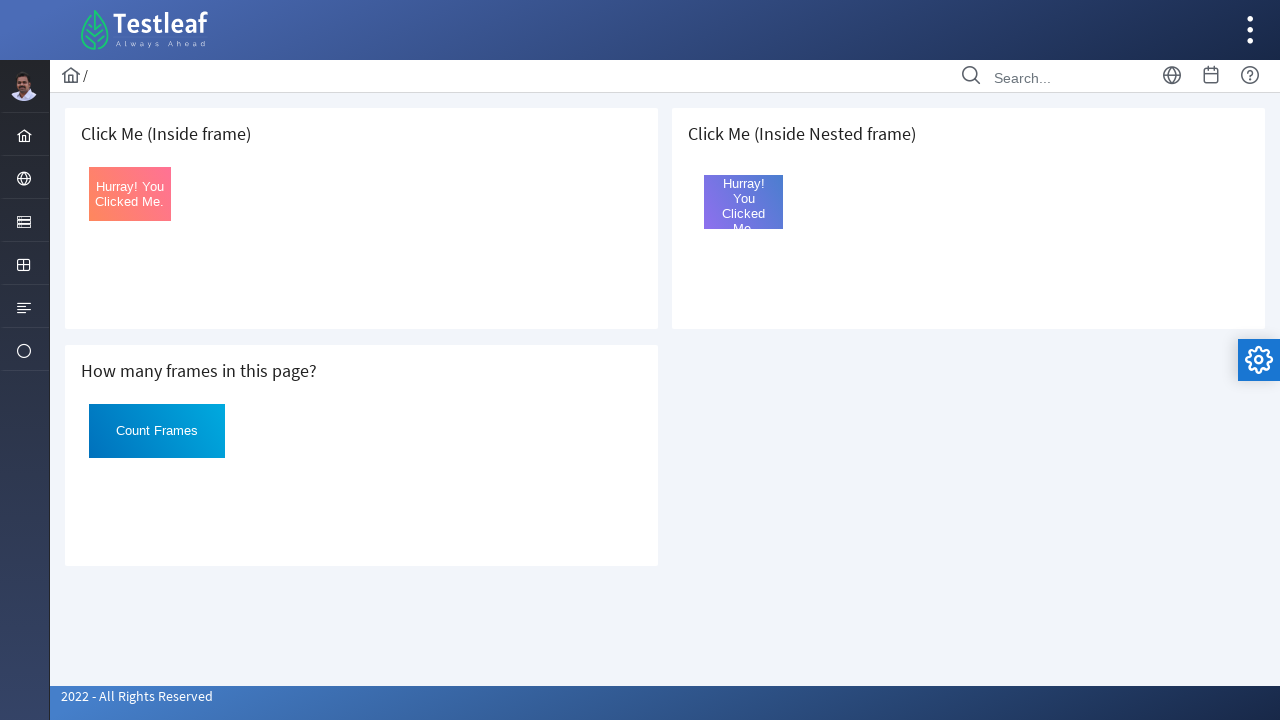

Located second iframe on page
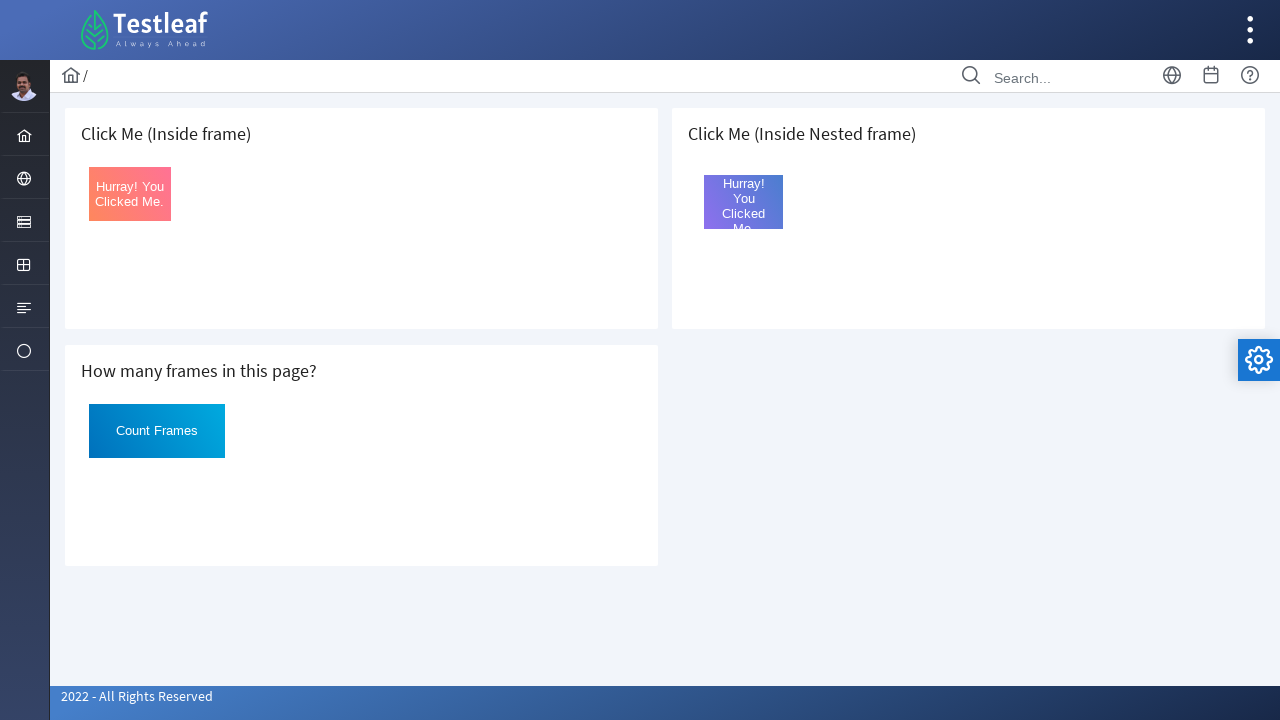

Retrieved button text: 'Count Frames' from second frame
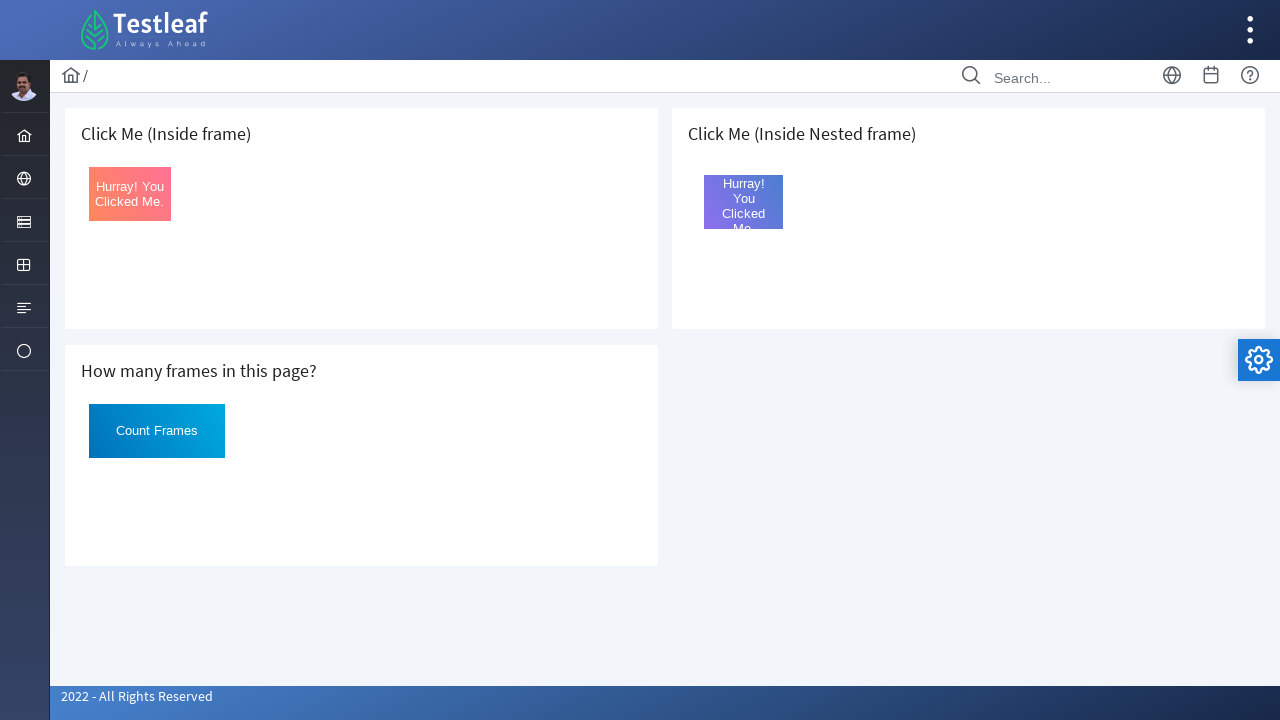

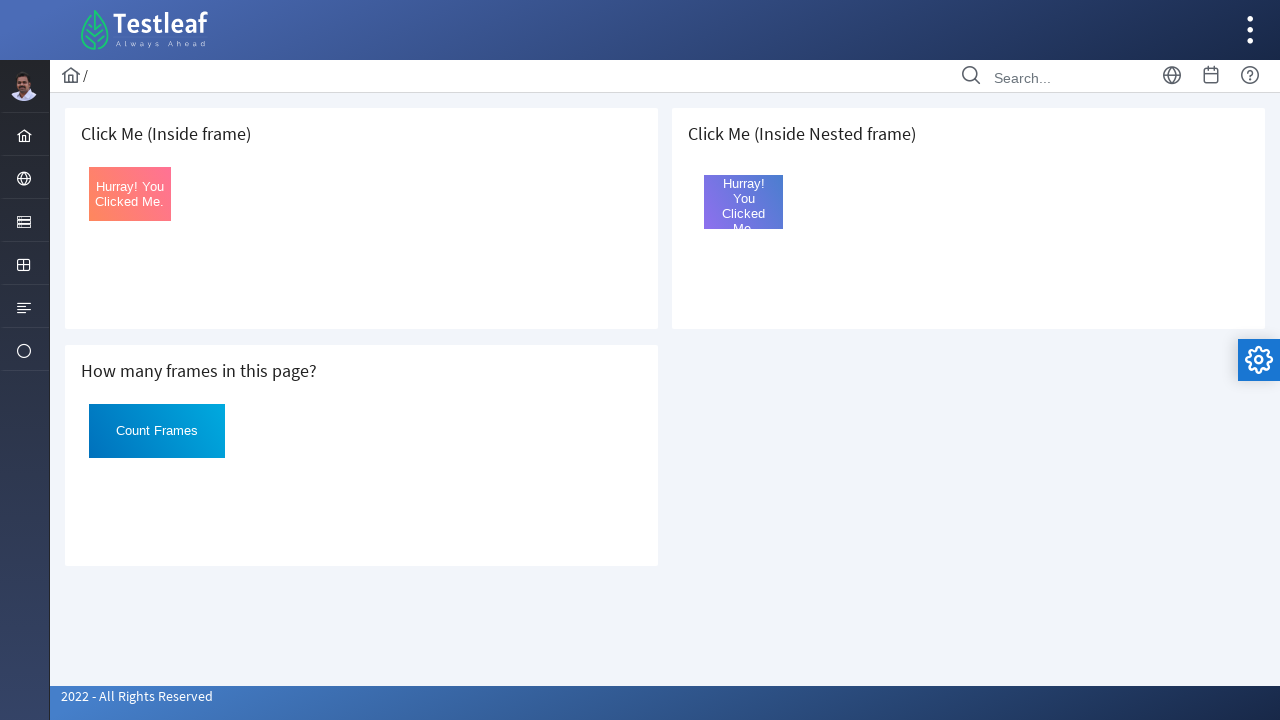